Tests registration form by filling first name, last name, and email fields, then submitting the form and verifying success message

Starting URL: http://suninjuly.github.io/registration1.html

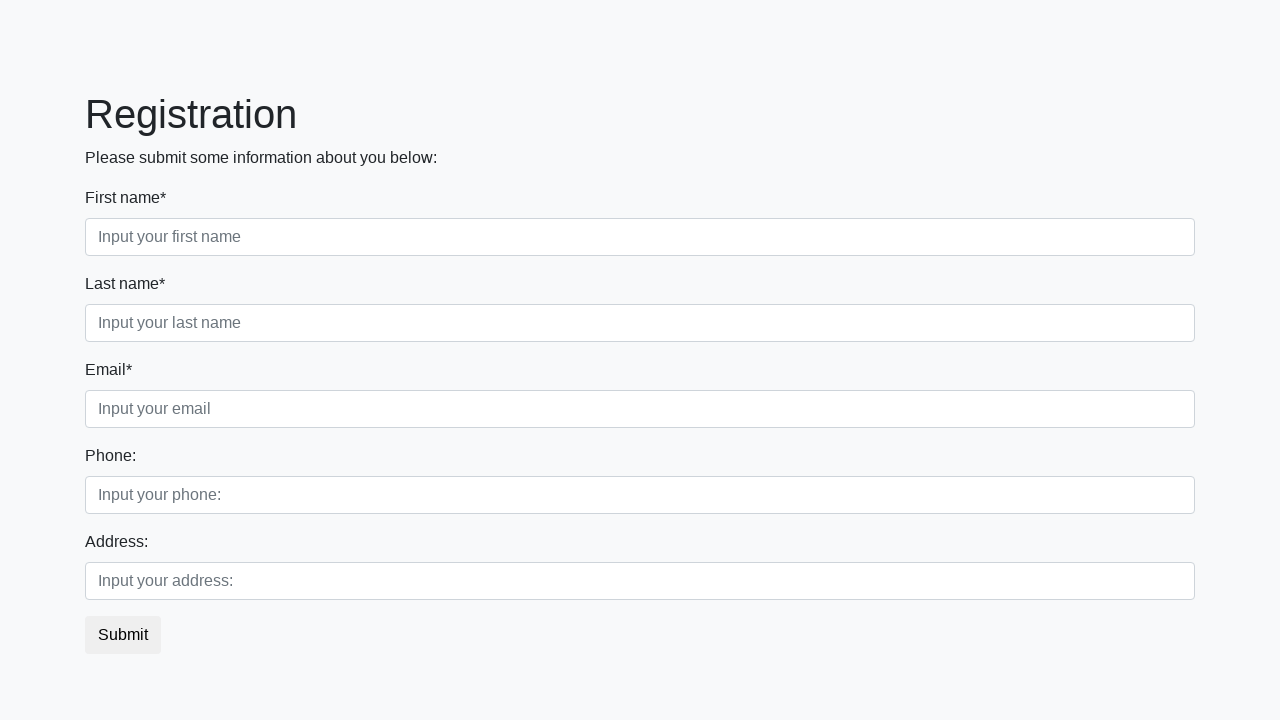

Navigated to registration form page
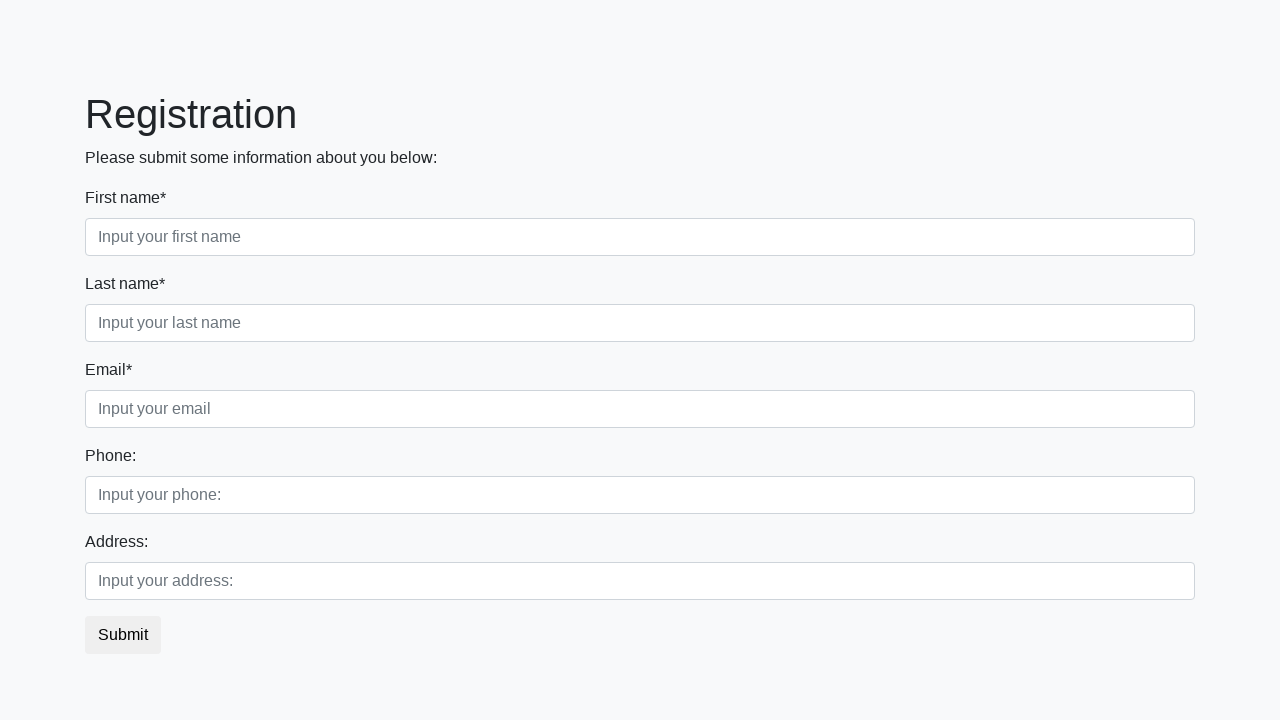

Filled first name field with 'BILL' on //input[@placeholder='Input your first name']
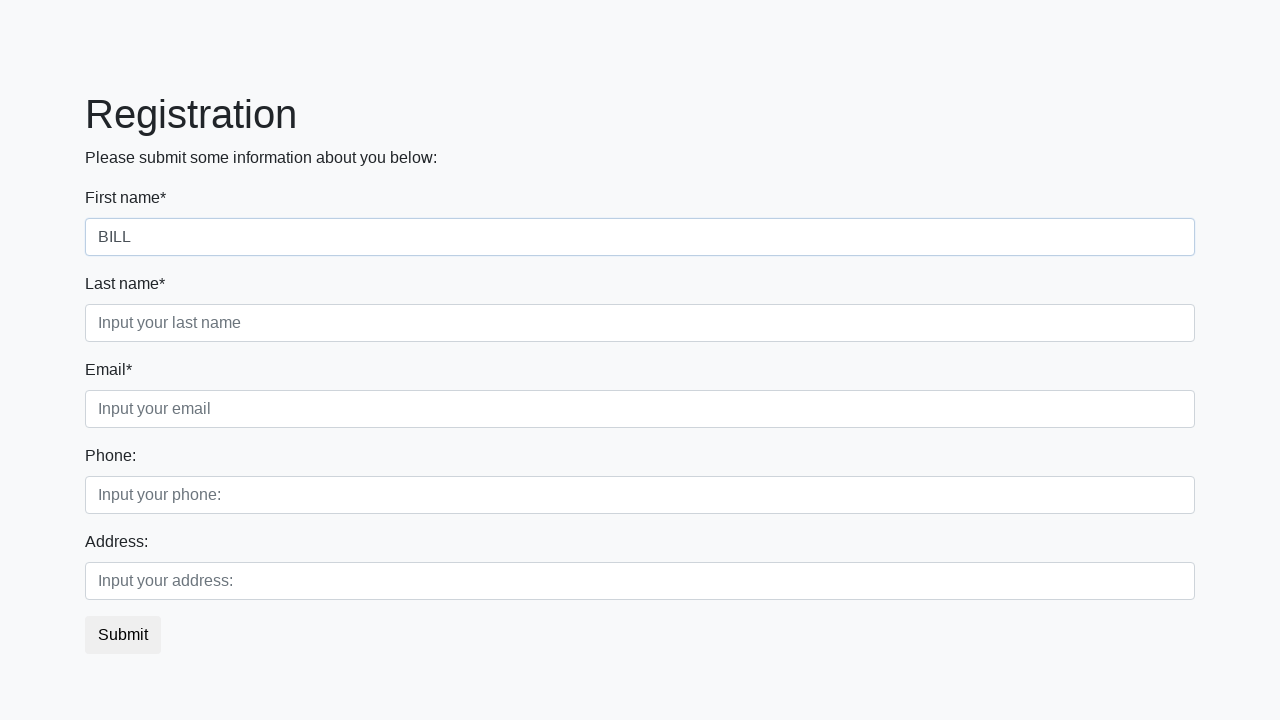

Filled last name field with 'GATES' on //input[@placeholder='Input your last name']
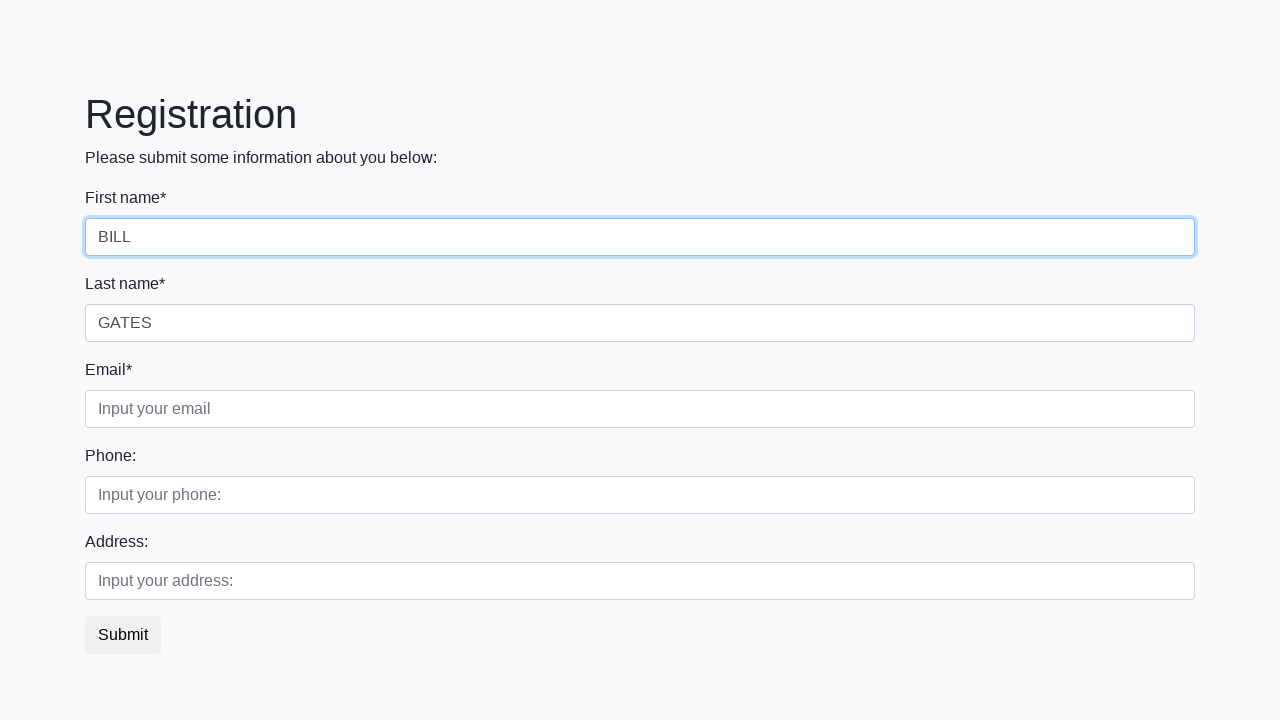

Filled email field with 'BILL_GATES@WINDOWS.COM' on //input[@placeholder='Input your email']
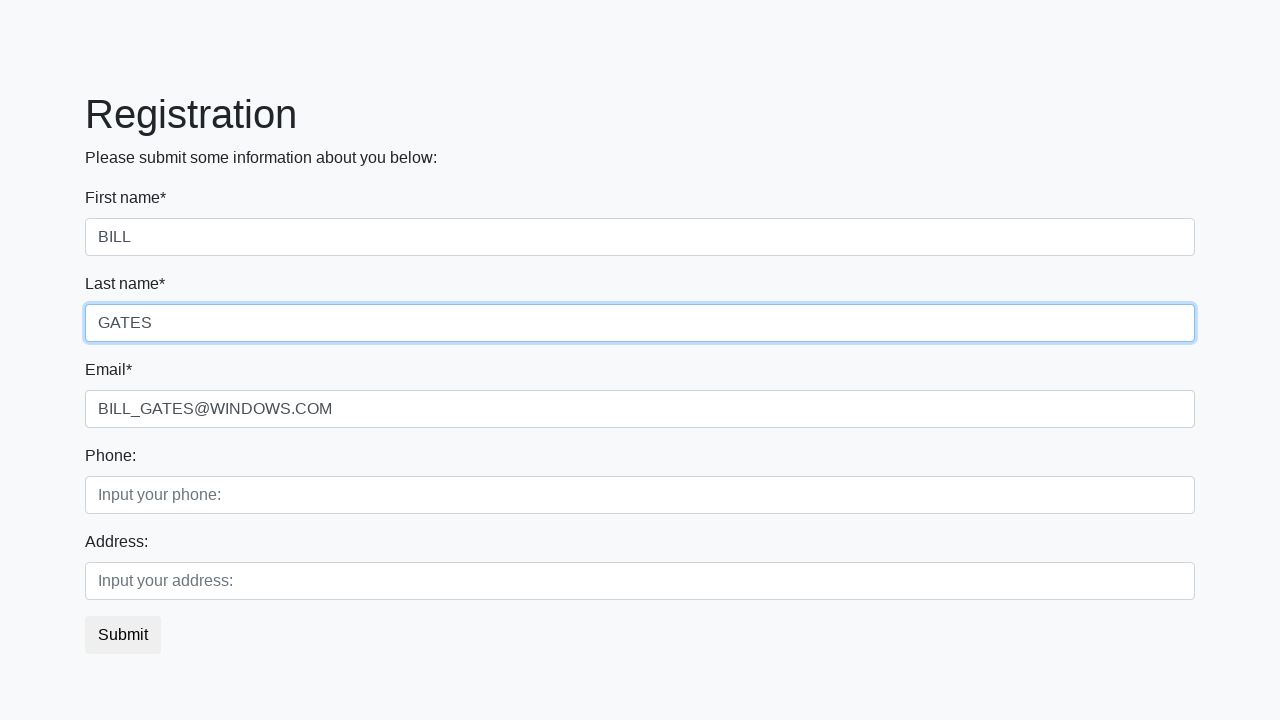

Clicked Submit button to submit registration form at (123, 635) on xpath=//*[text()='Submit']
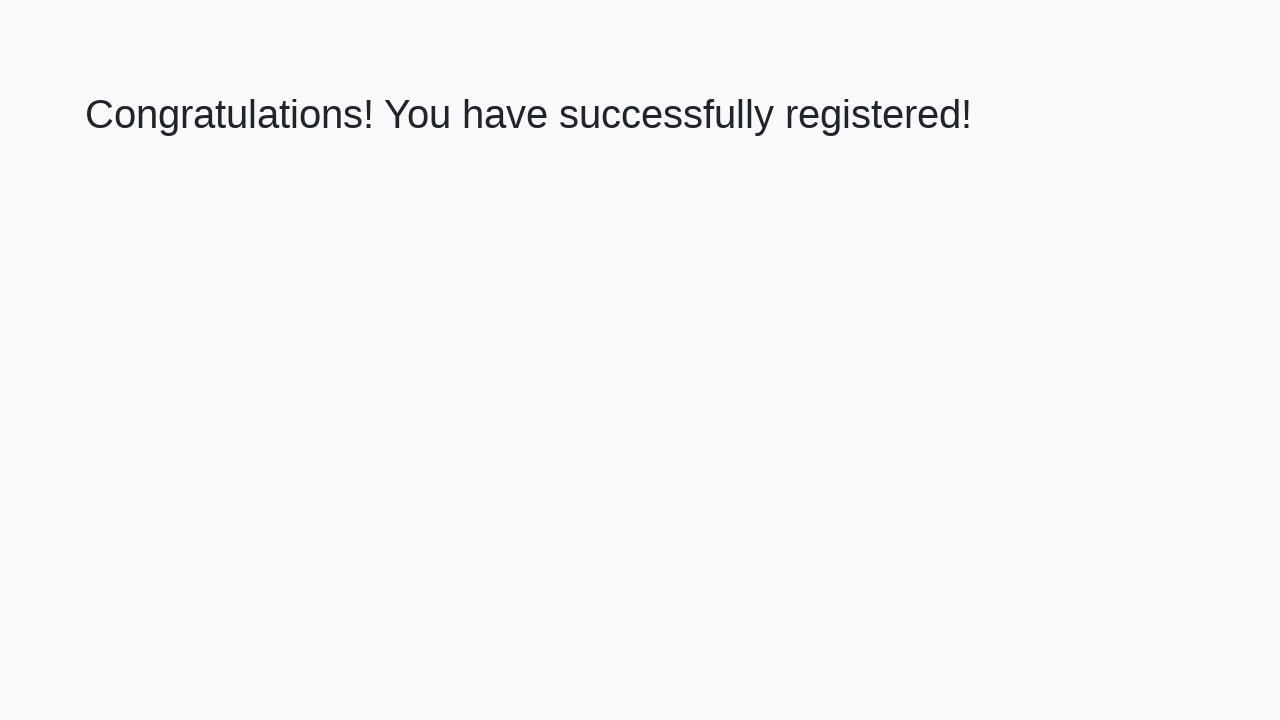

Registration success message appeared (h1 element loaded)
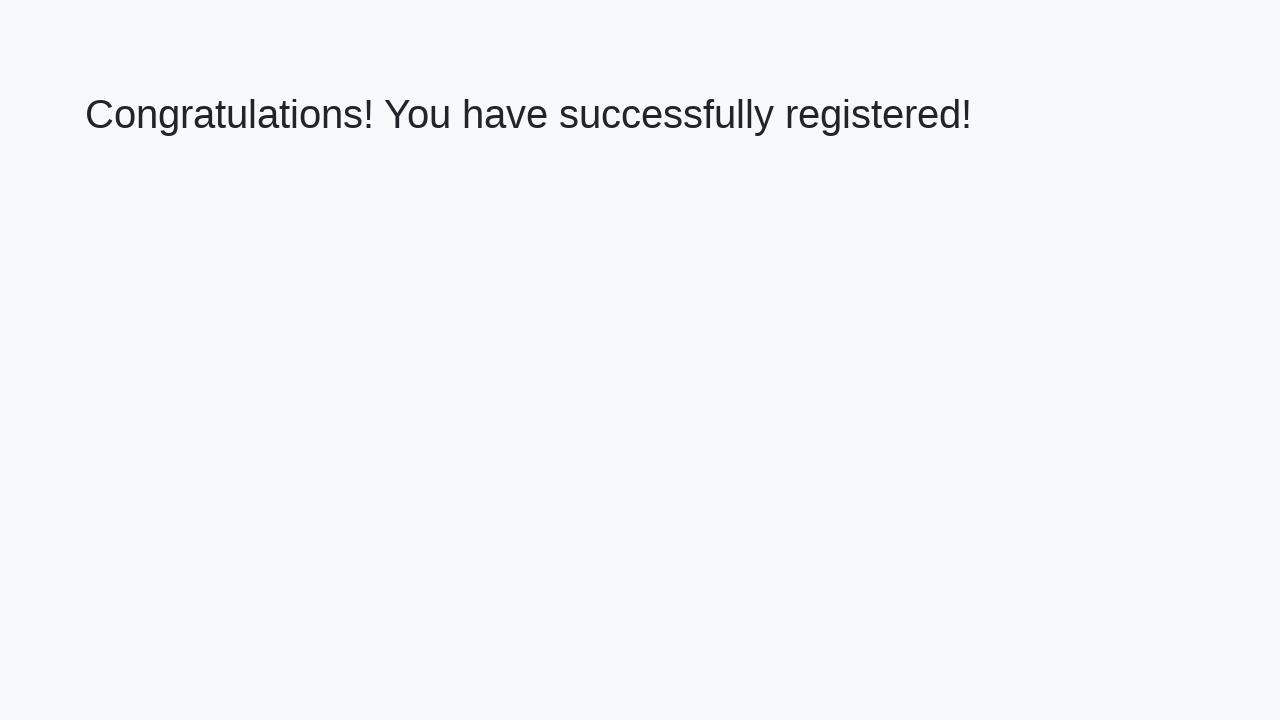

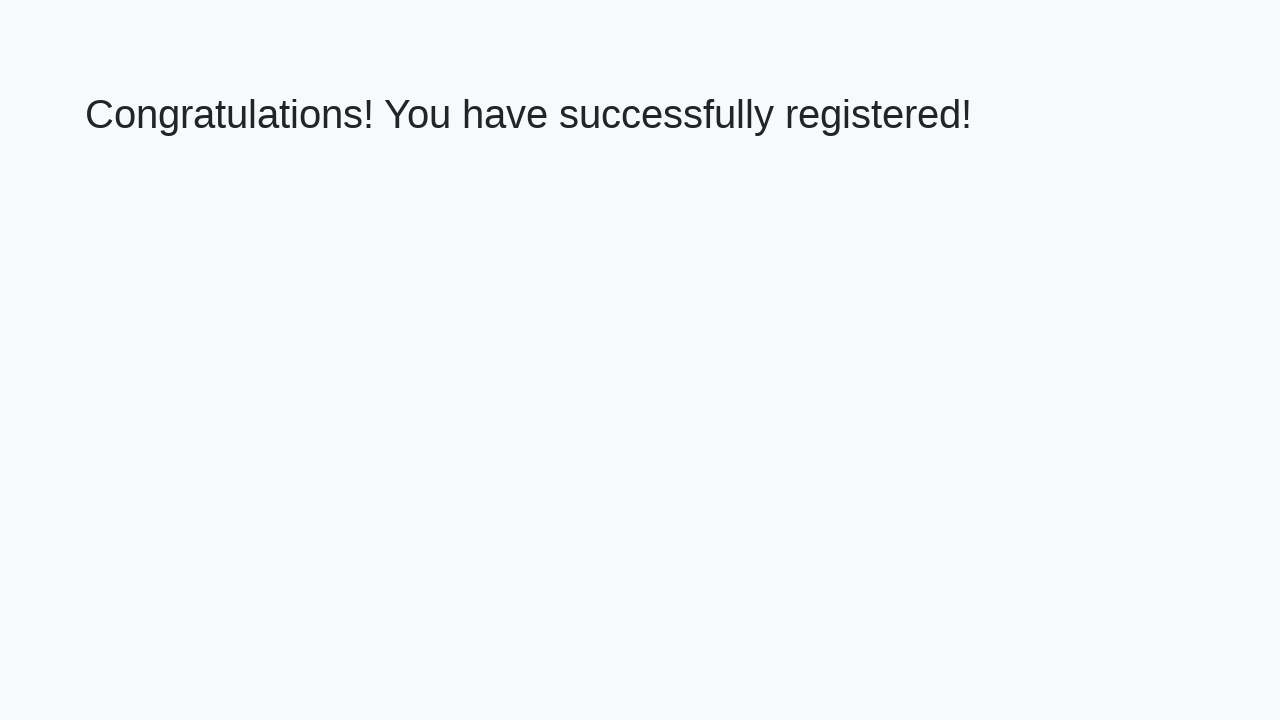